Navigates to OrangeHRM demo login page and clicks on the "OrangeHRM, Inc" link (likely a footer/header link to the company website)

Starting URL: https://opensource-demo.orangehrmlive.com/web/index.php/auth/login

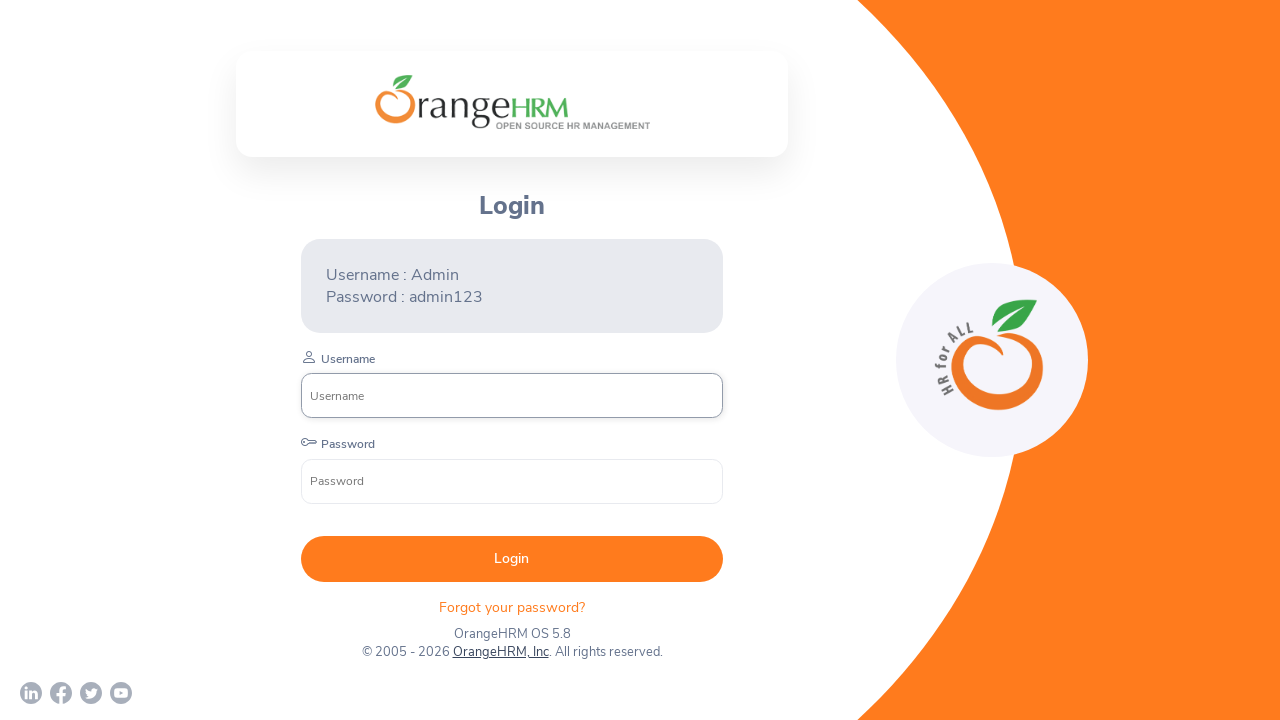

Waited 4 seconds for OrangeHRM login page to load
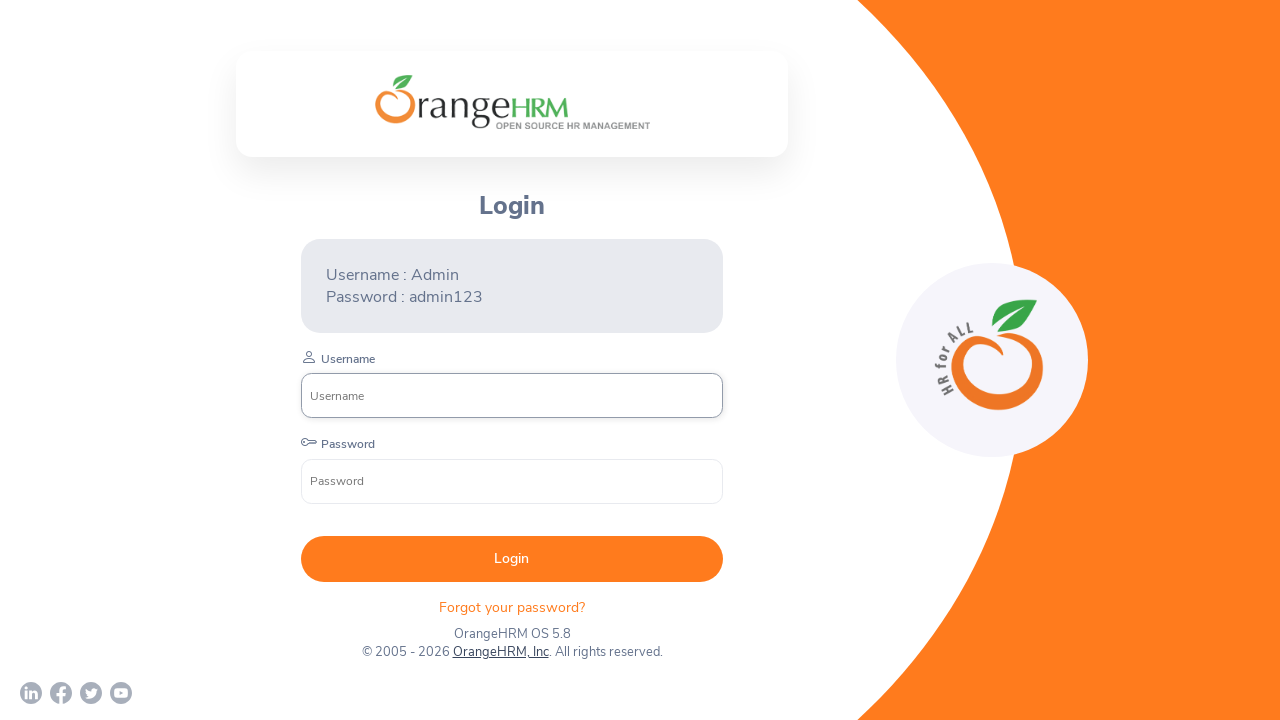

Clicked on the 'OrangeHRM, Inc' link at (500, 652) on xpath=//a[text()='OrangeHRM, Inc']
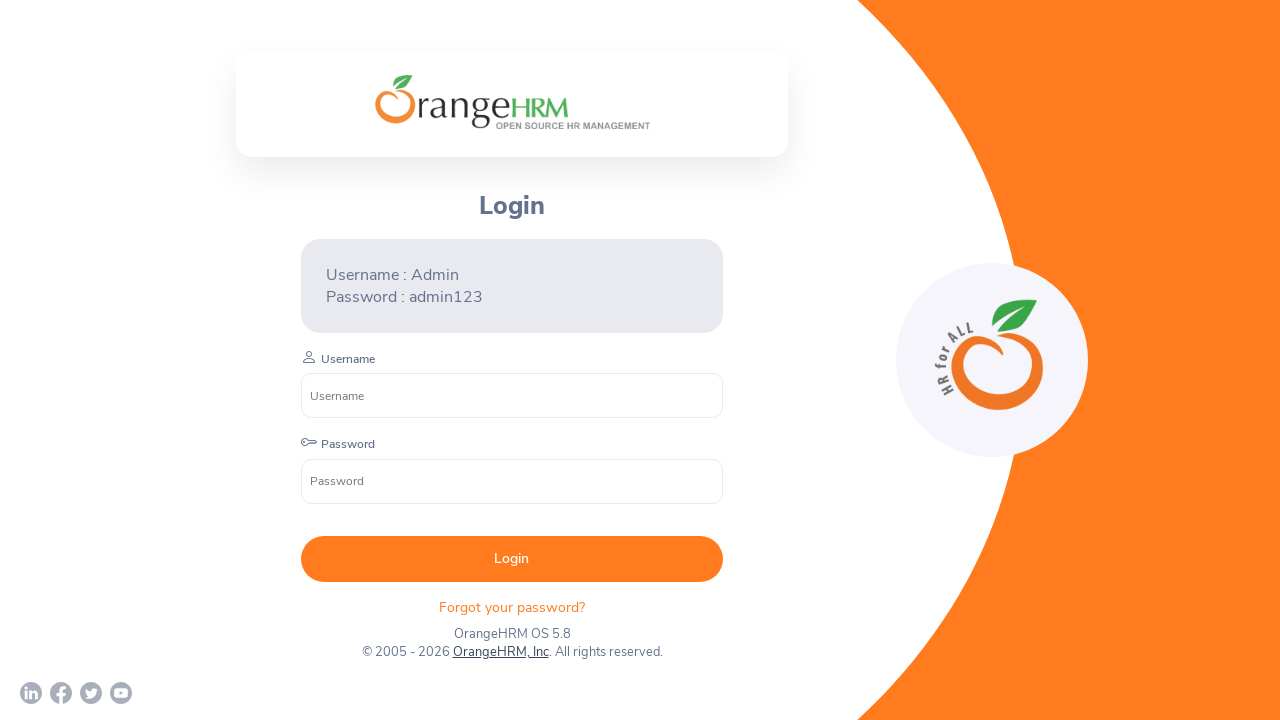

Waited 5 seconds for navigation to OrangeHRM company website to complete
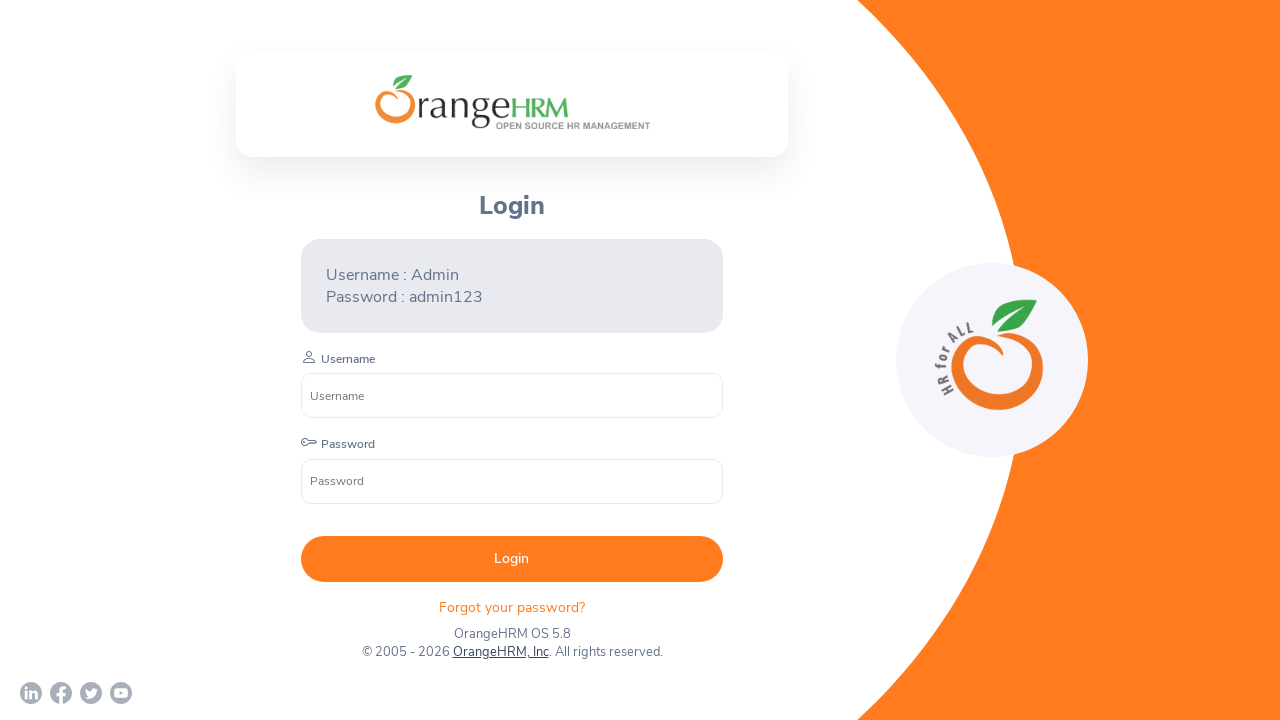

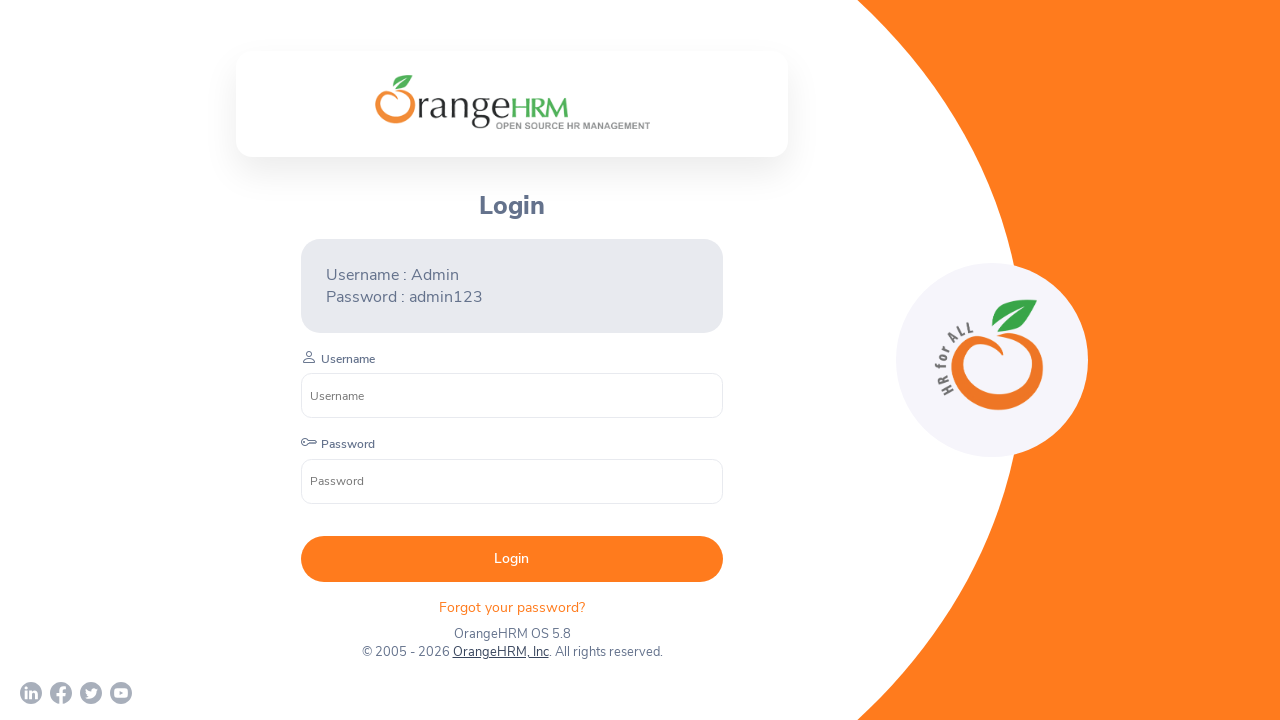